Tests a multi-select dropdown tree component by clicking on the dropdown and selecting multiple choices from the hierarchical list

Starting URL: https://www.jqueryscript.net/demo/Drop-Down-Combo-Tree/

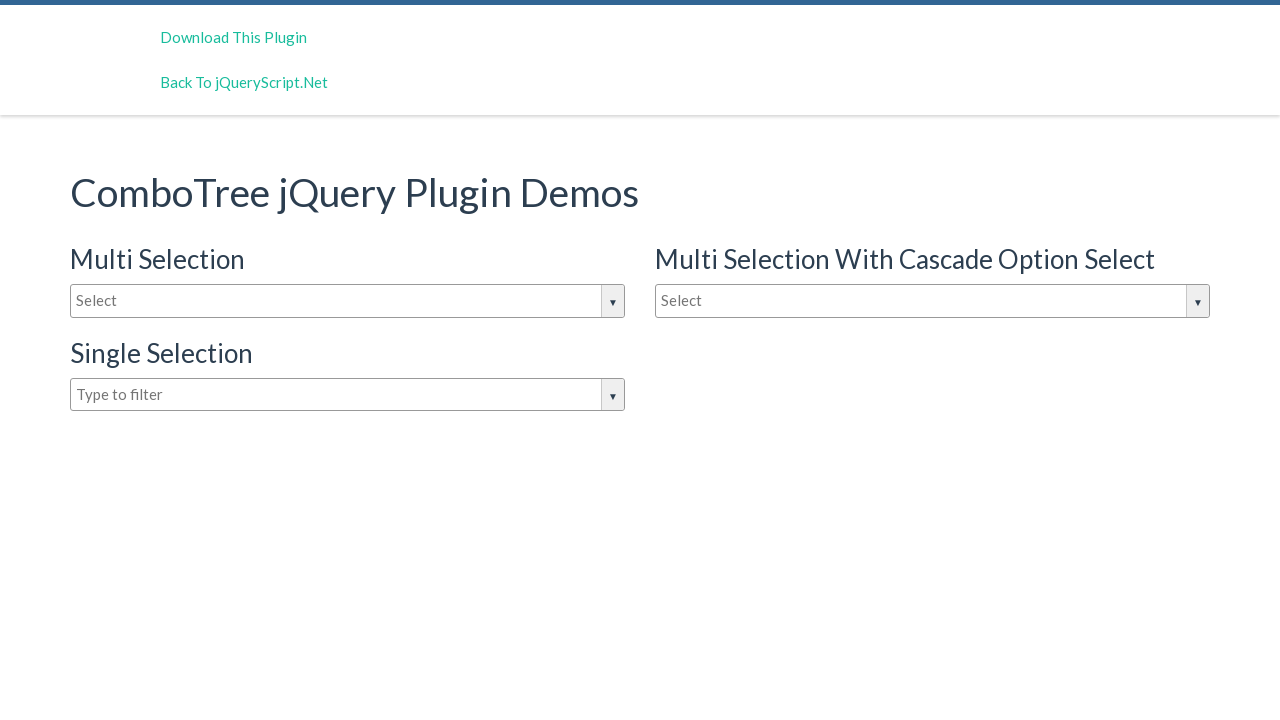

Clicked on the dropdown input box to open it at (348, 301) on #justAnInputBox
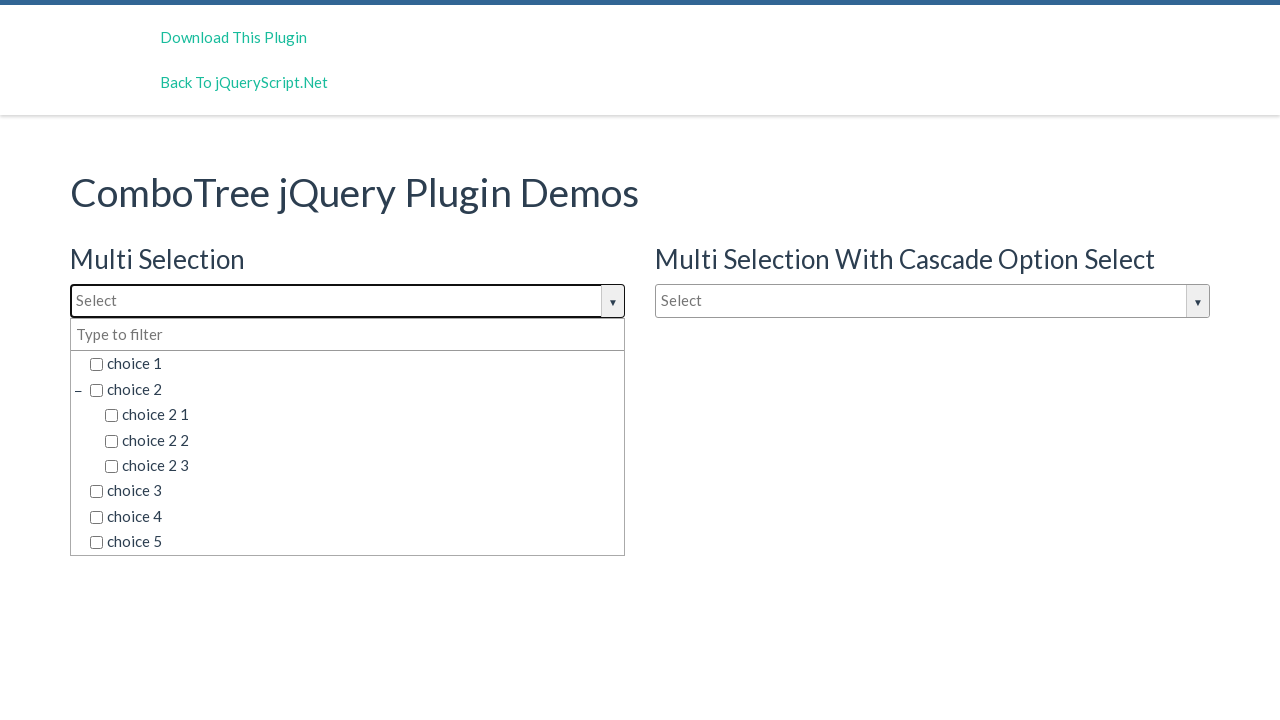

Waited for dropdown options to be visible
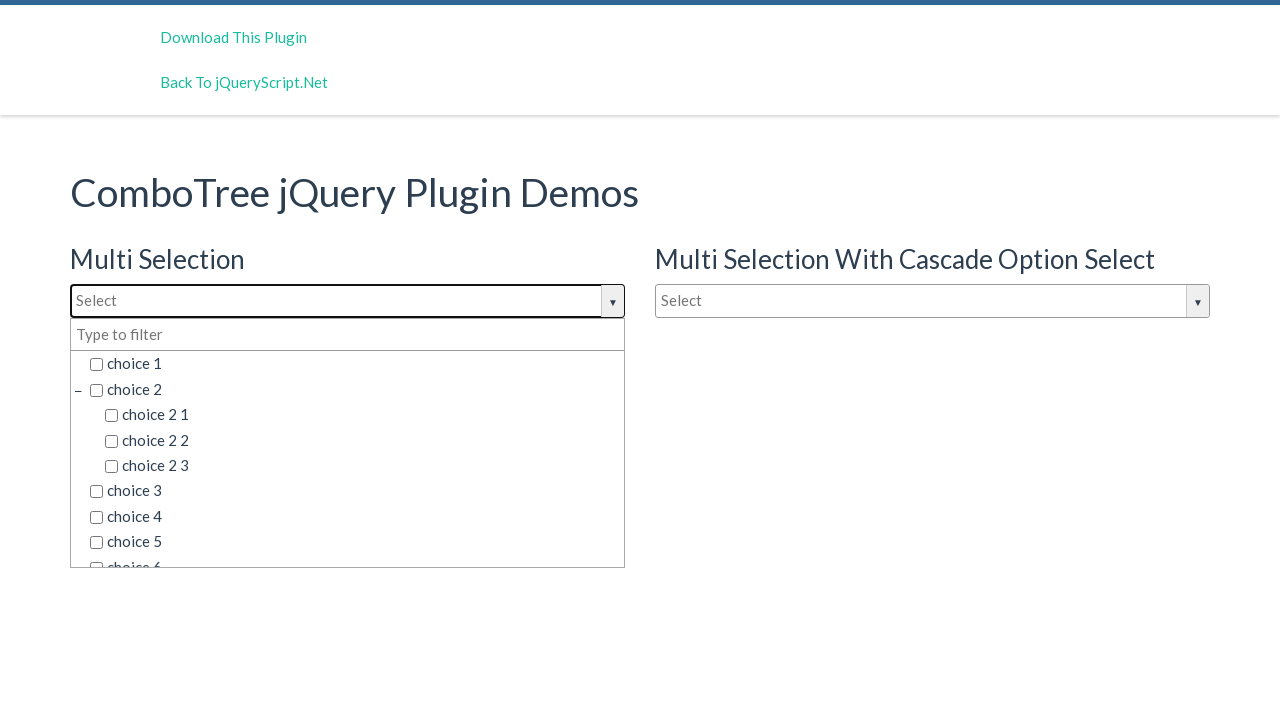

Selected 'choice 6 2 1' from the dropdown at (370, 478) on xpath=//div[@class='comboTreeDropDownContainer']/ul//li/span[@class='comboTreeIt
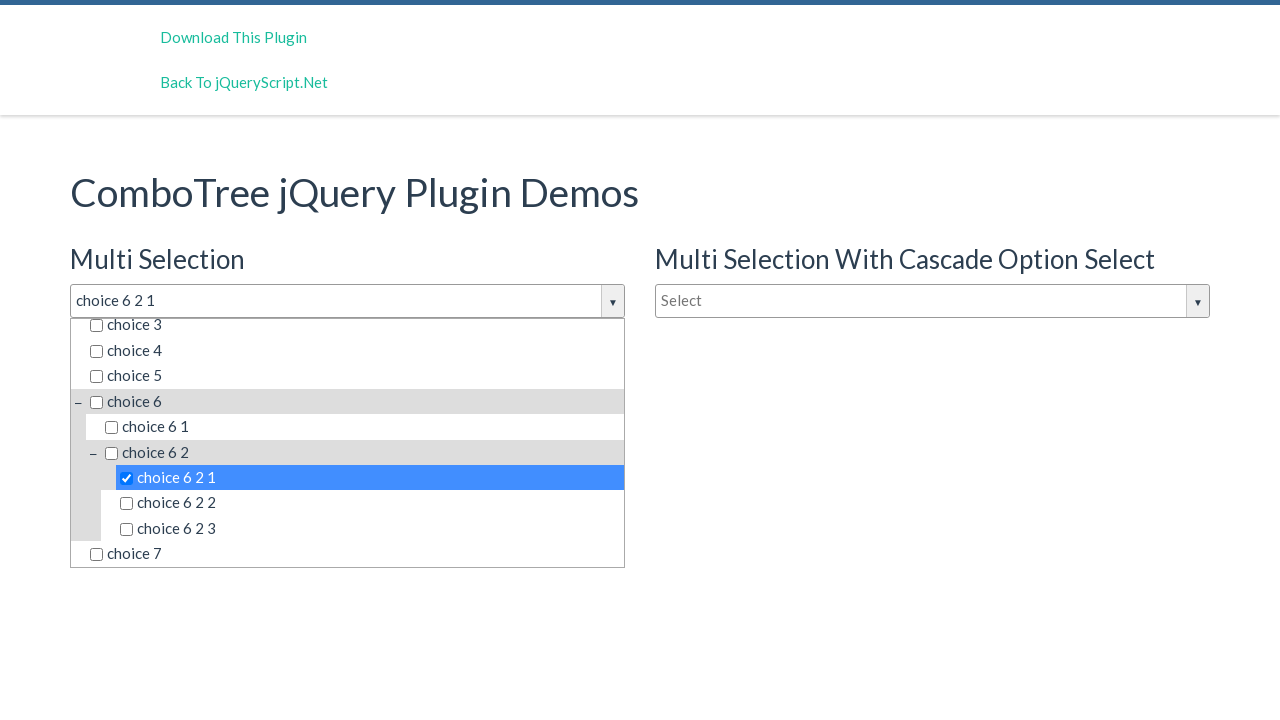

Selected 'choice 6 2 2' from the dropdown at (370, 503) on xpath=//div[@class='comboTreeDropDownContainer']/ul//li/span[@class='comboTreeIt
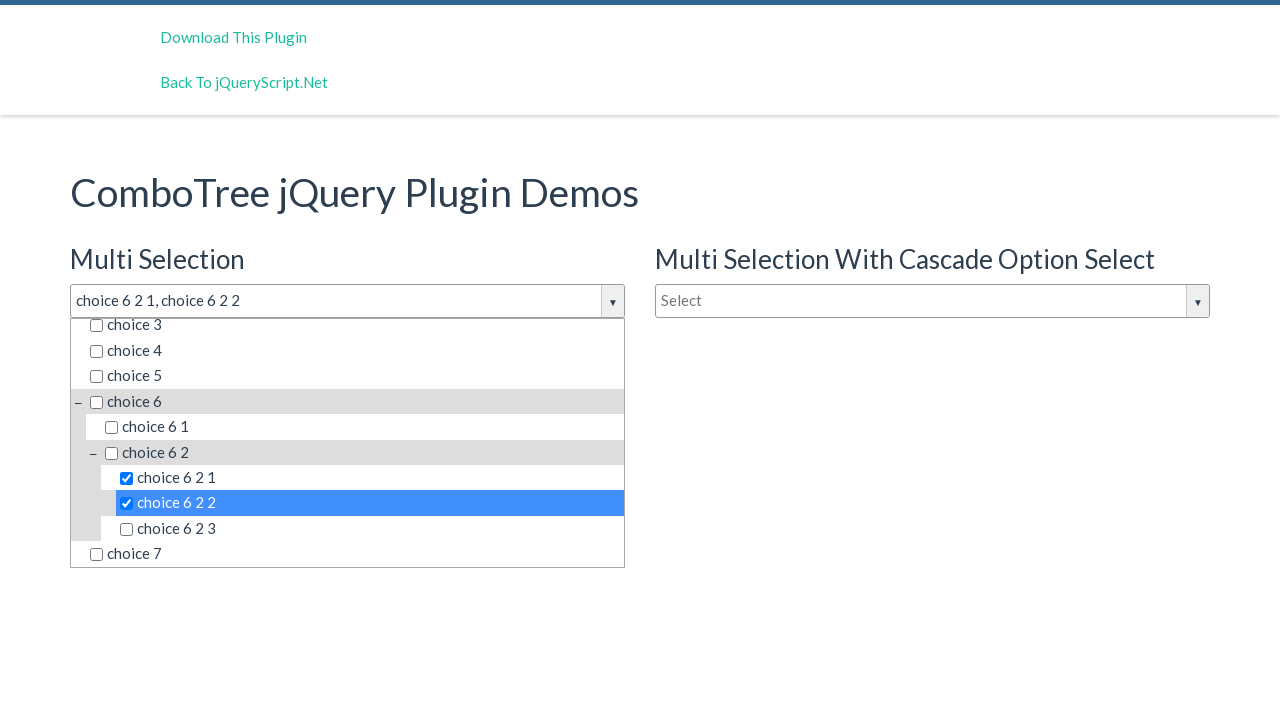

Selected 'choice 6 2 3' from the dropdown at (370, 529) on xpath=//div[@class='comboTreeDropDownContainer']/ul//li/span[@class='comboTreeIt
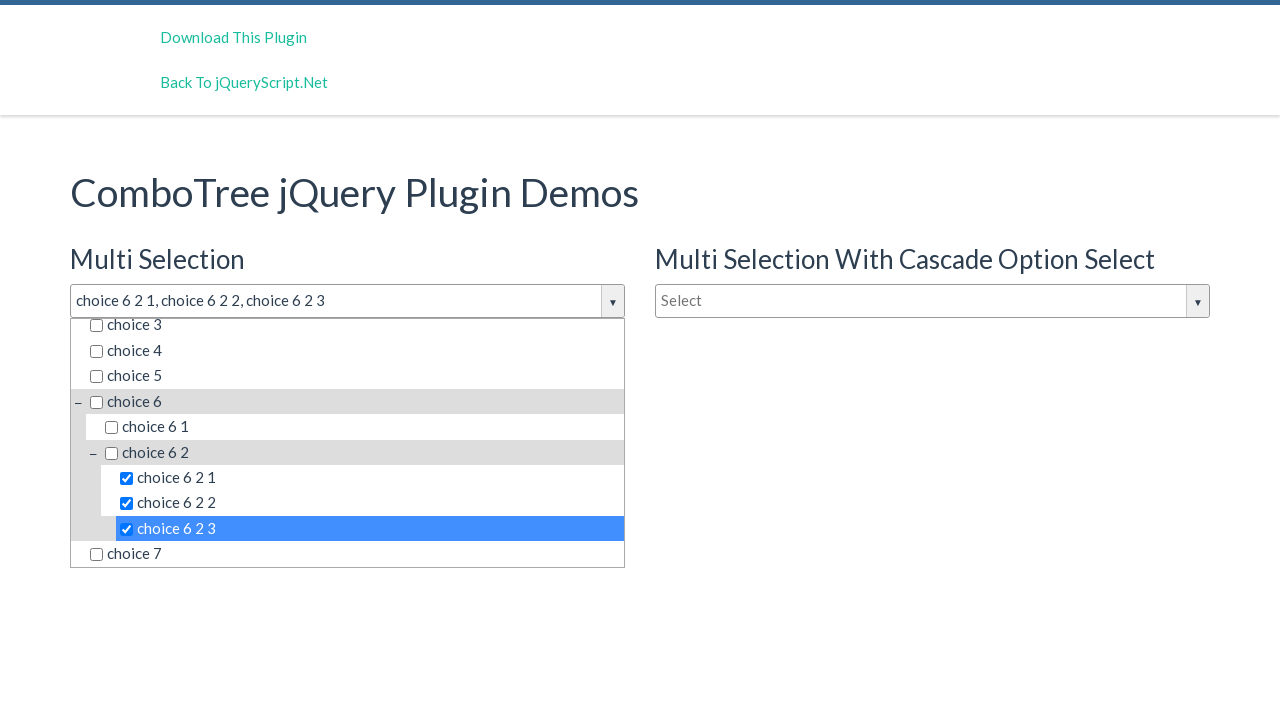

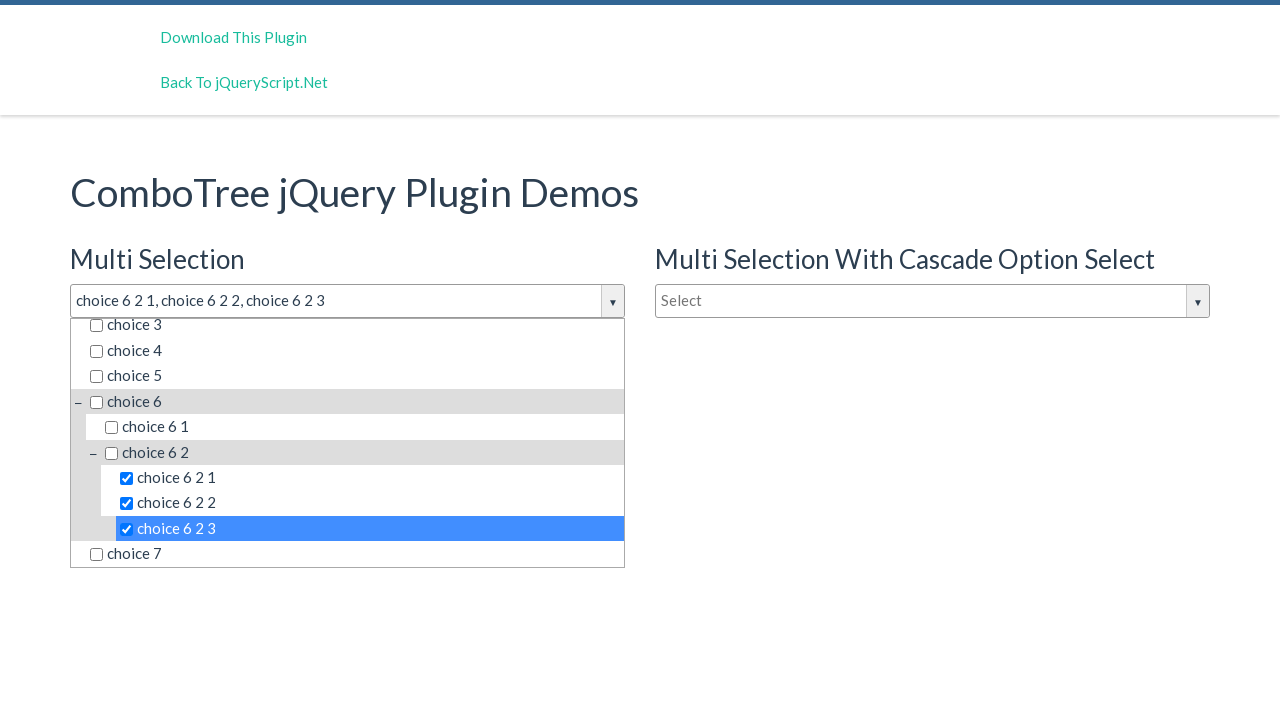